Tests checking all three checkboxes to verify they can be selected

Starting URL: https://rahulshettyacademy.com/AutomationPractice/

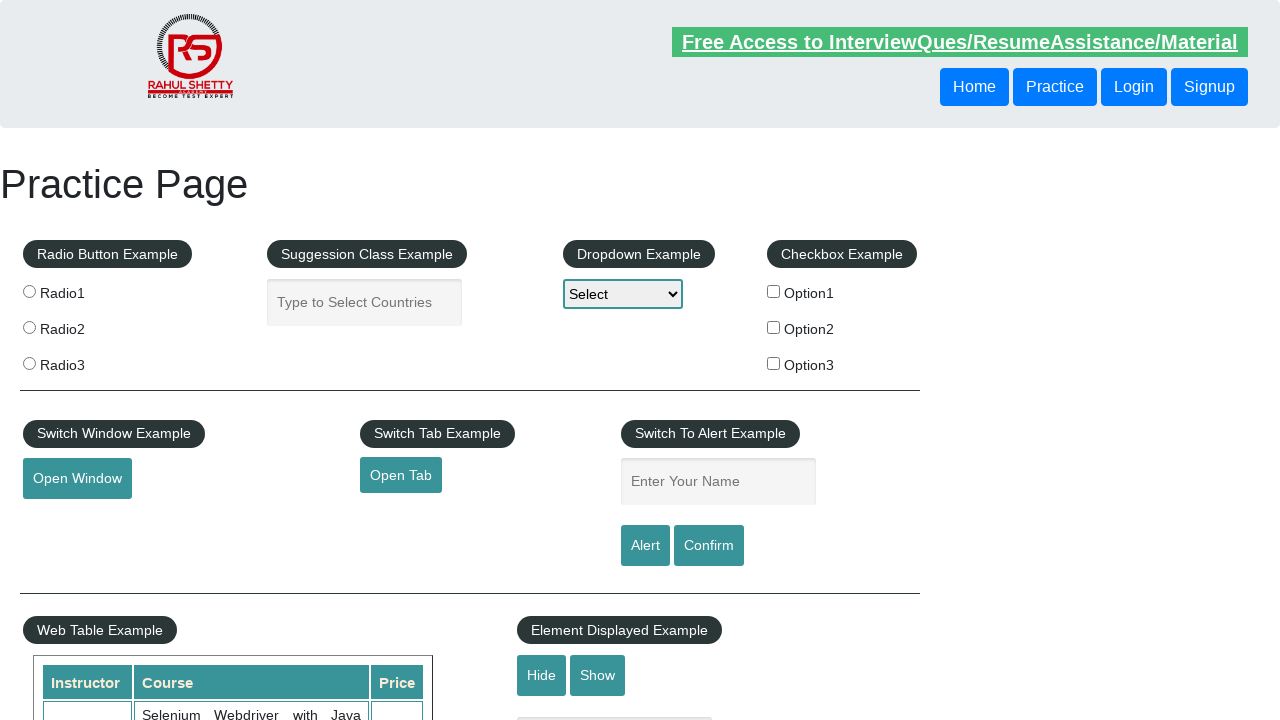

Clicked the first checkbox (checkBoxOption1) at (774, 291) on input#checkBoxOption1
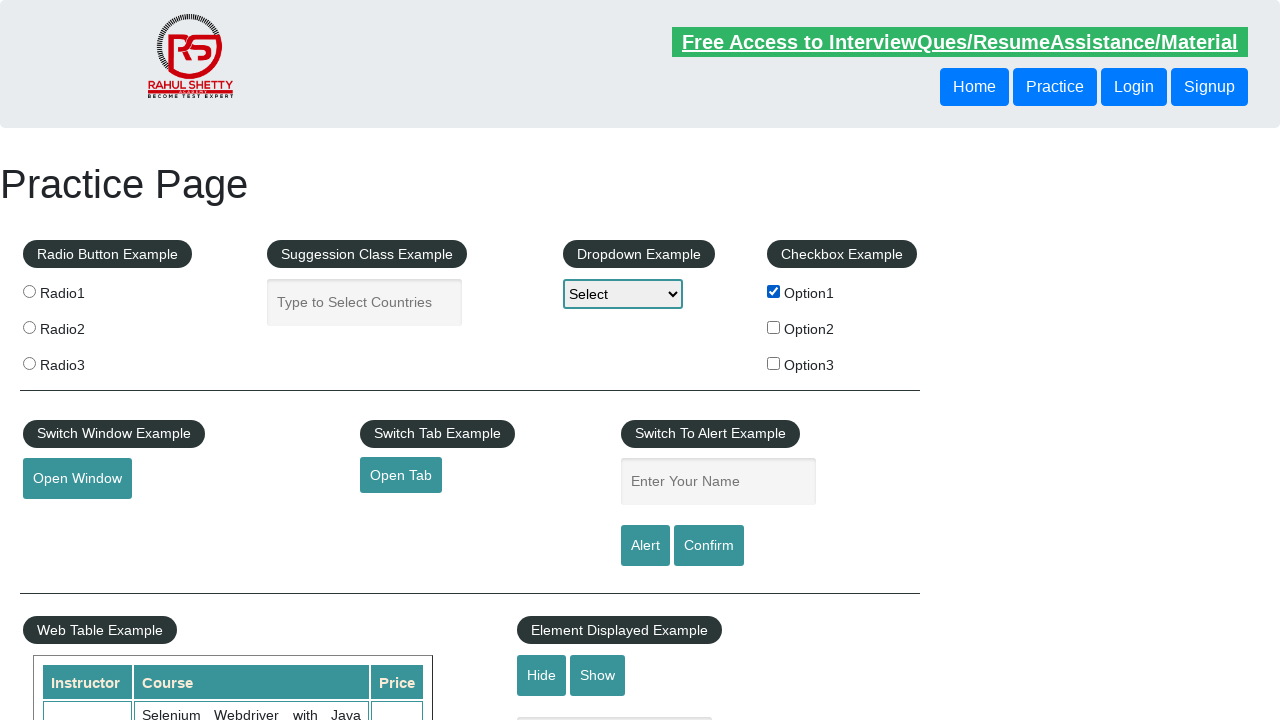

Clicked the second checkbox (checkBoxOption2) at (774, 327) on input#checkBoxOption2
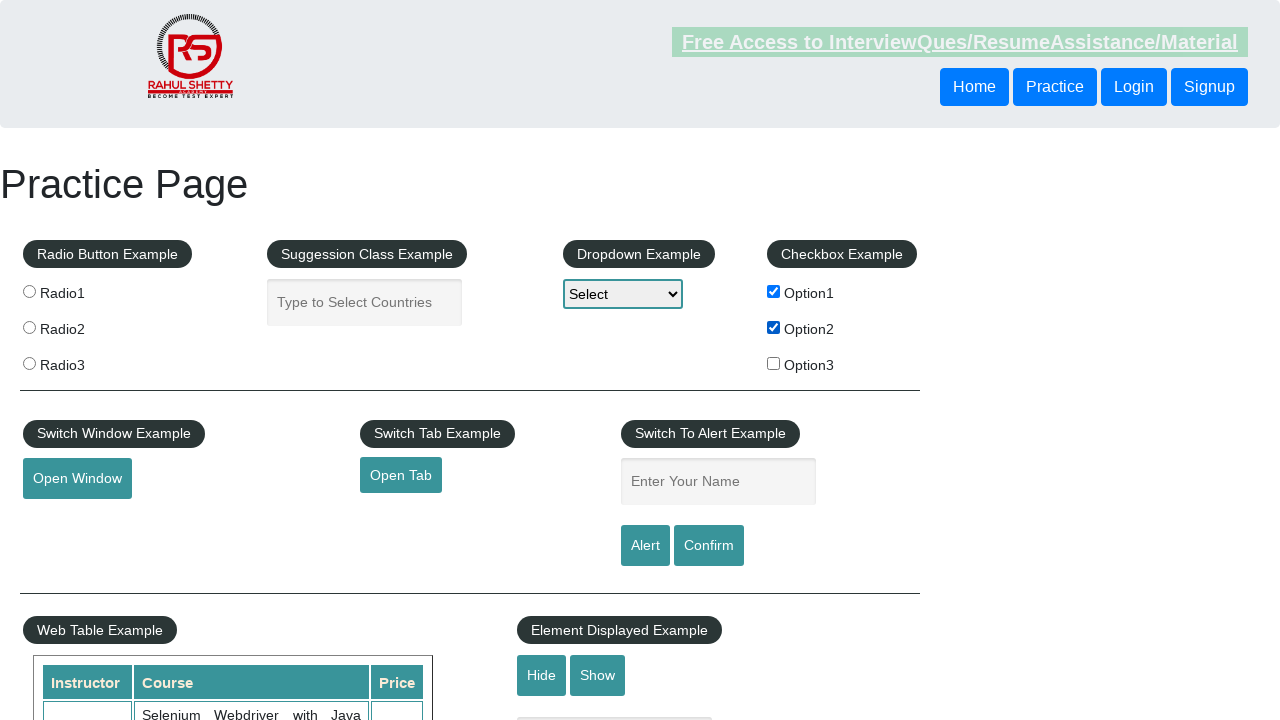

Clicked the third checkbox (checkBoxOption3) at (774, 363) on input#checkBoxOption3
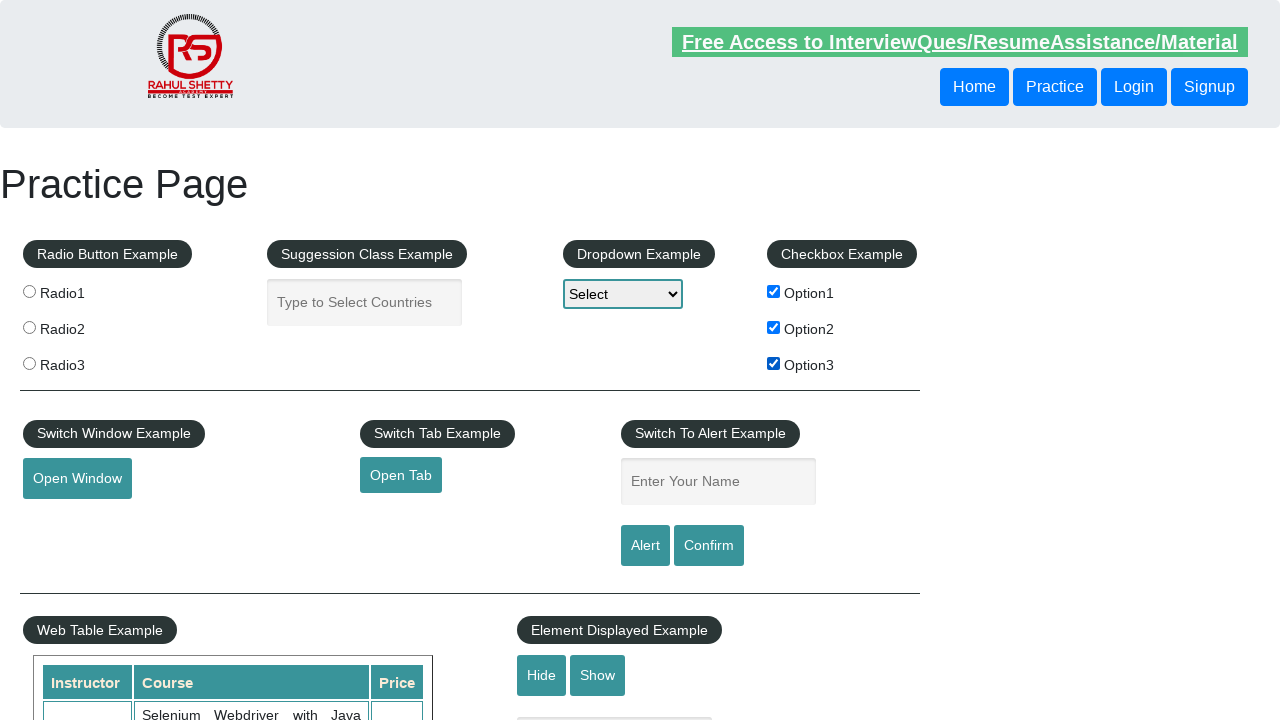

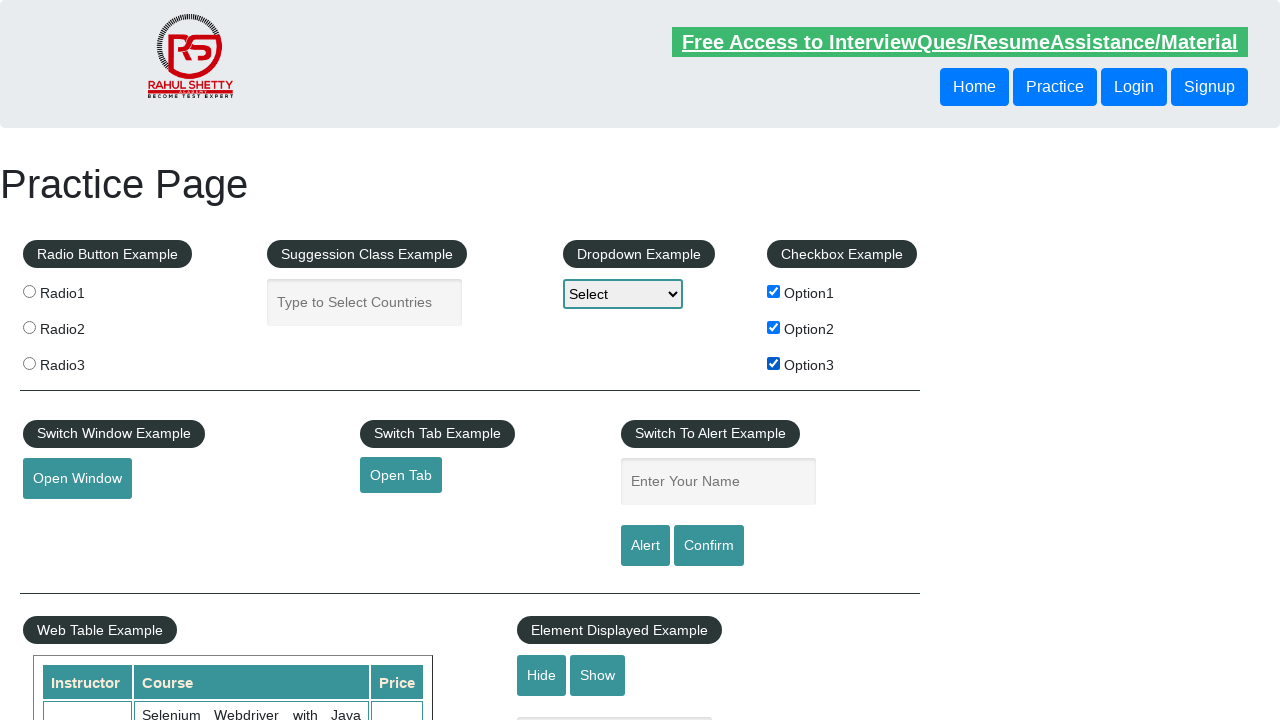